Tests table interaction by clicking a column button and verifying page content

Starting URL: https://kitchen.applitools.com/ingredients/table

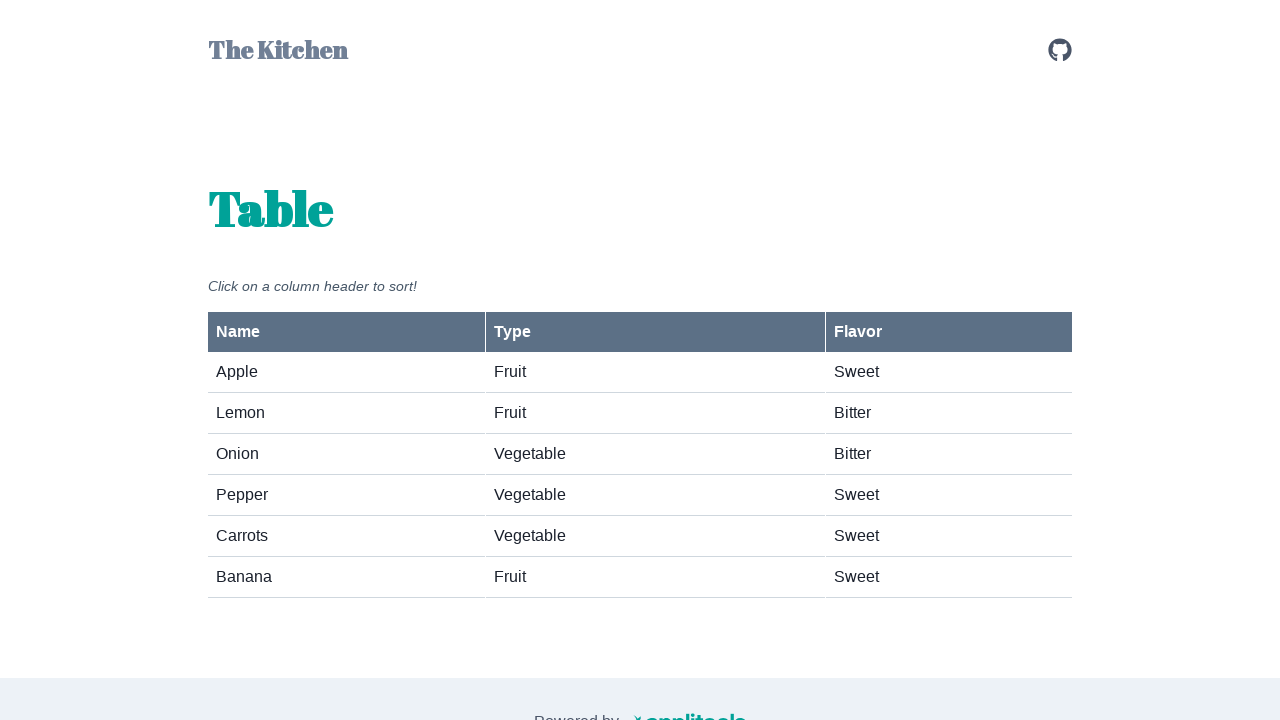

Clicked the column name button at (346, 332) on #column-button-name
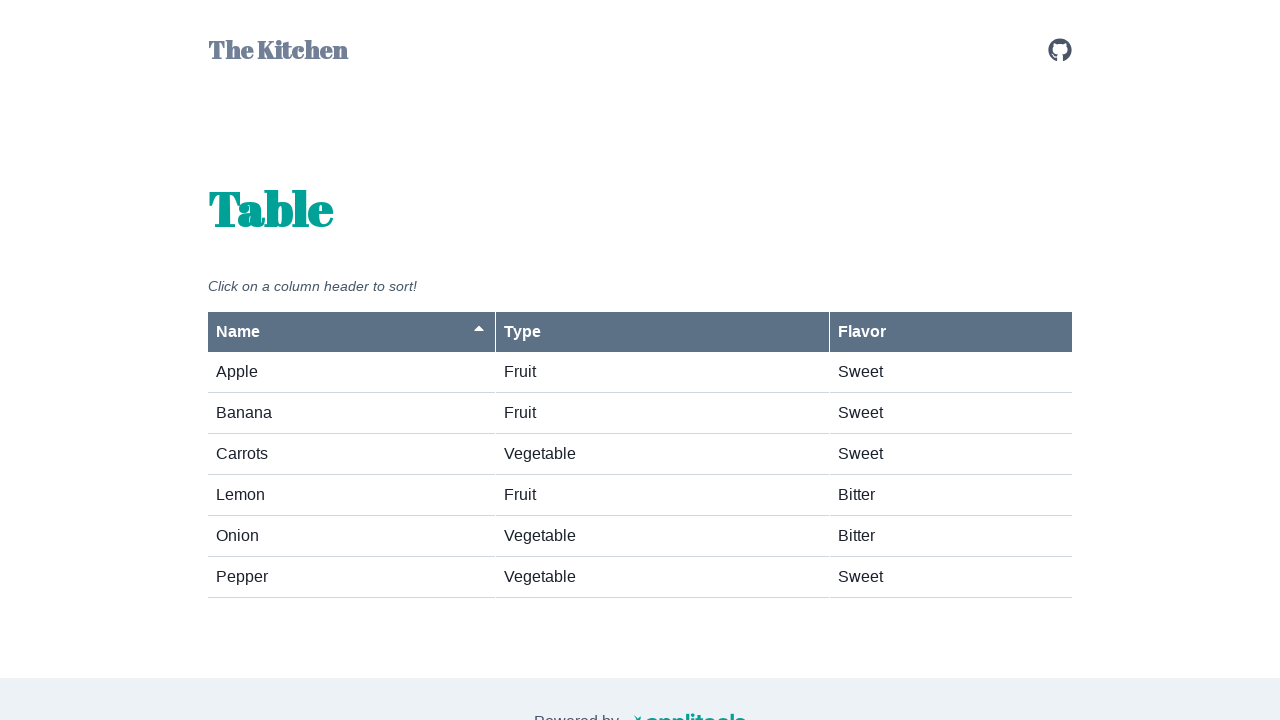

Fruits-vegetables element loaded and is visible
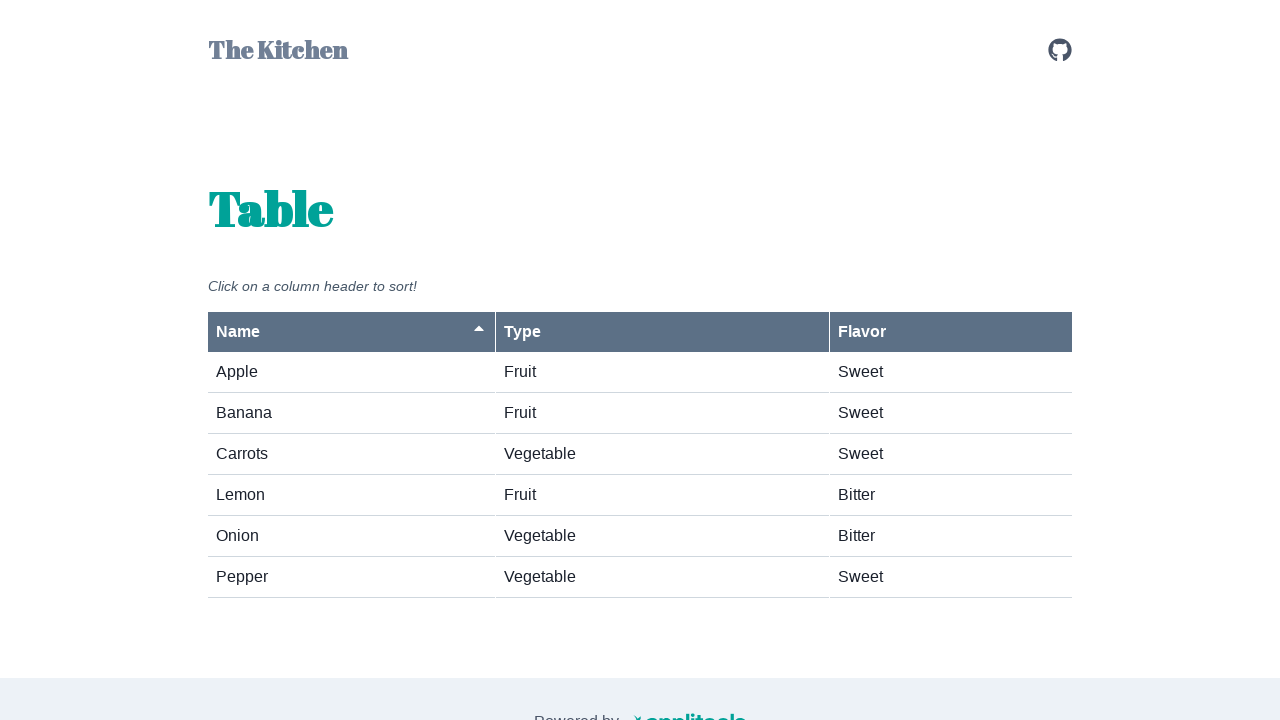

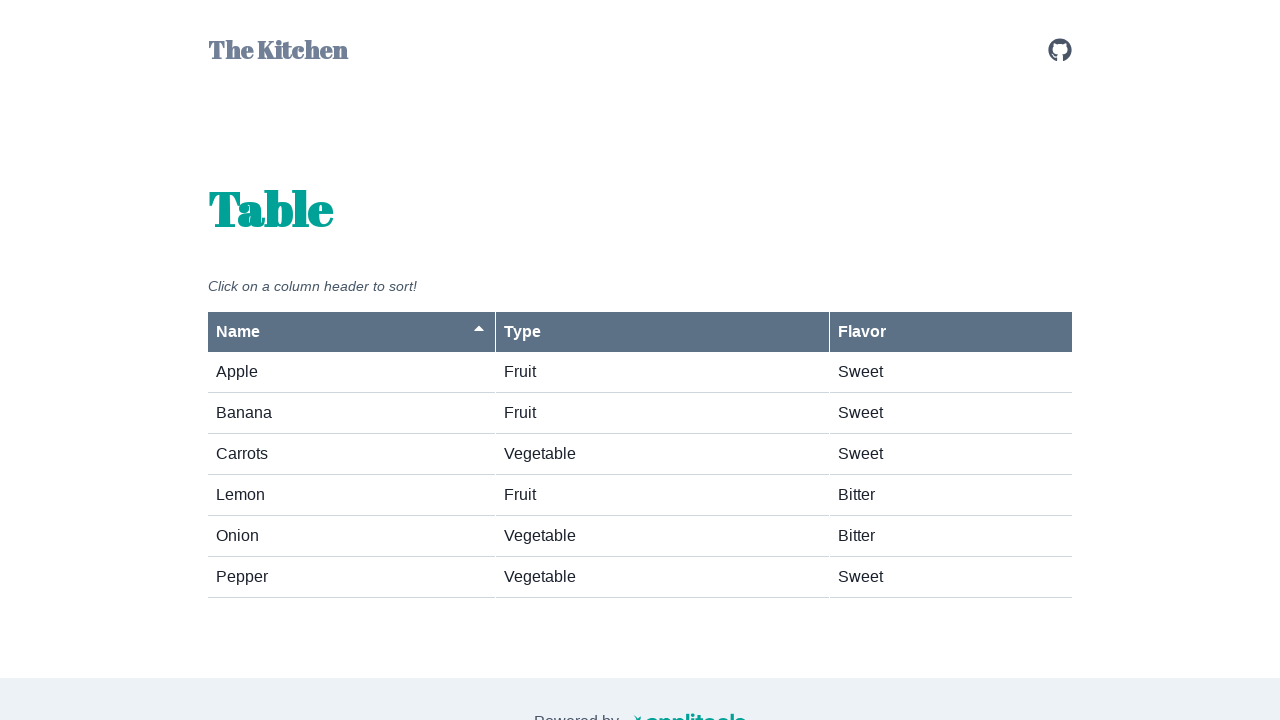